Tests autosuggest dropdown by typing "ind" and selecting "India" from the suggested options

Starting URL: https://rahulshettyacademy.com/dropdownsPractise/

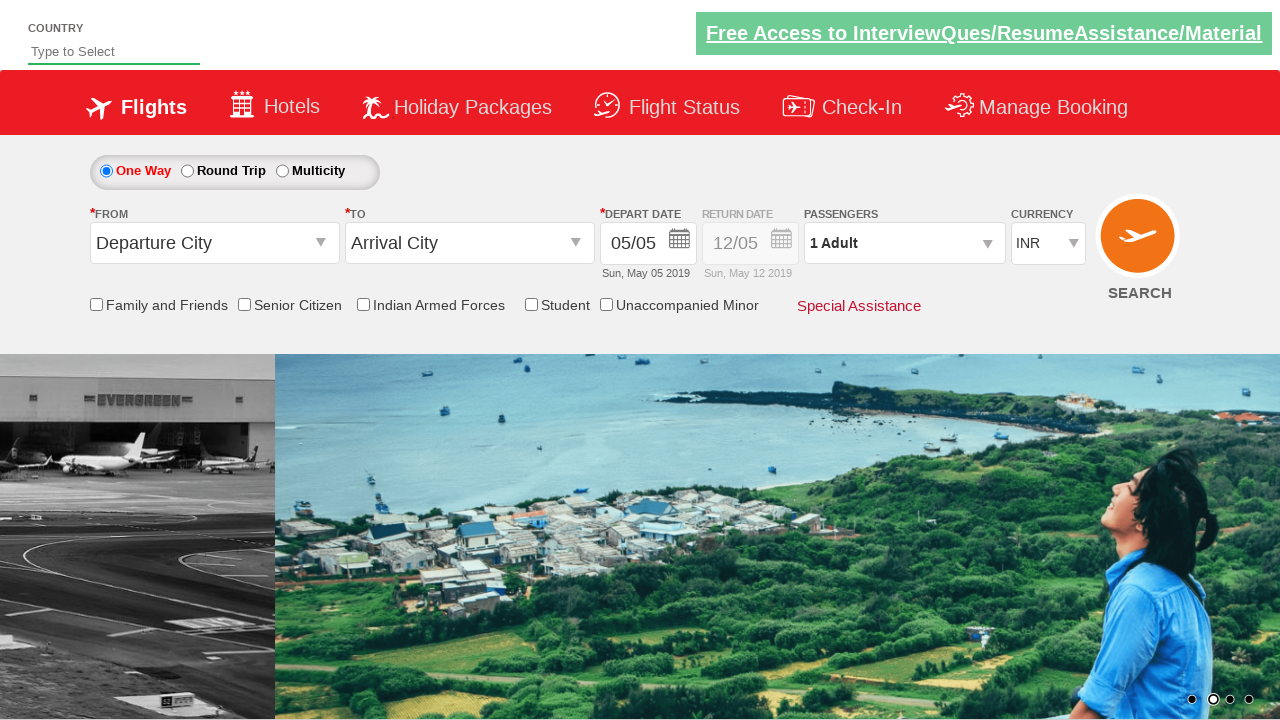

Navigated to autosuggest dropdown practice page
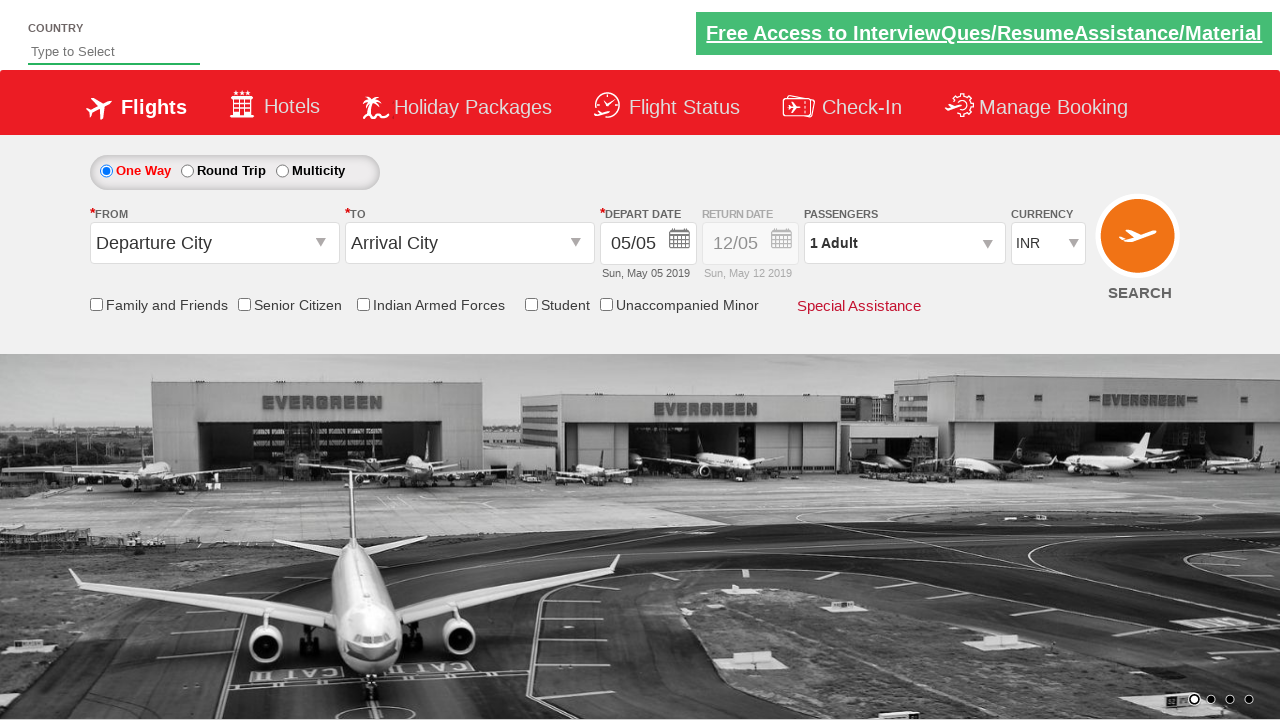

Typed 'ind' into autosuggest field on #autosuggest
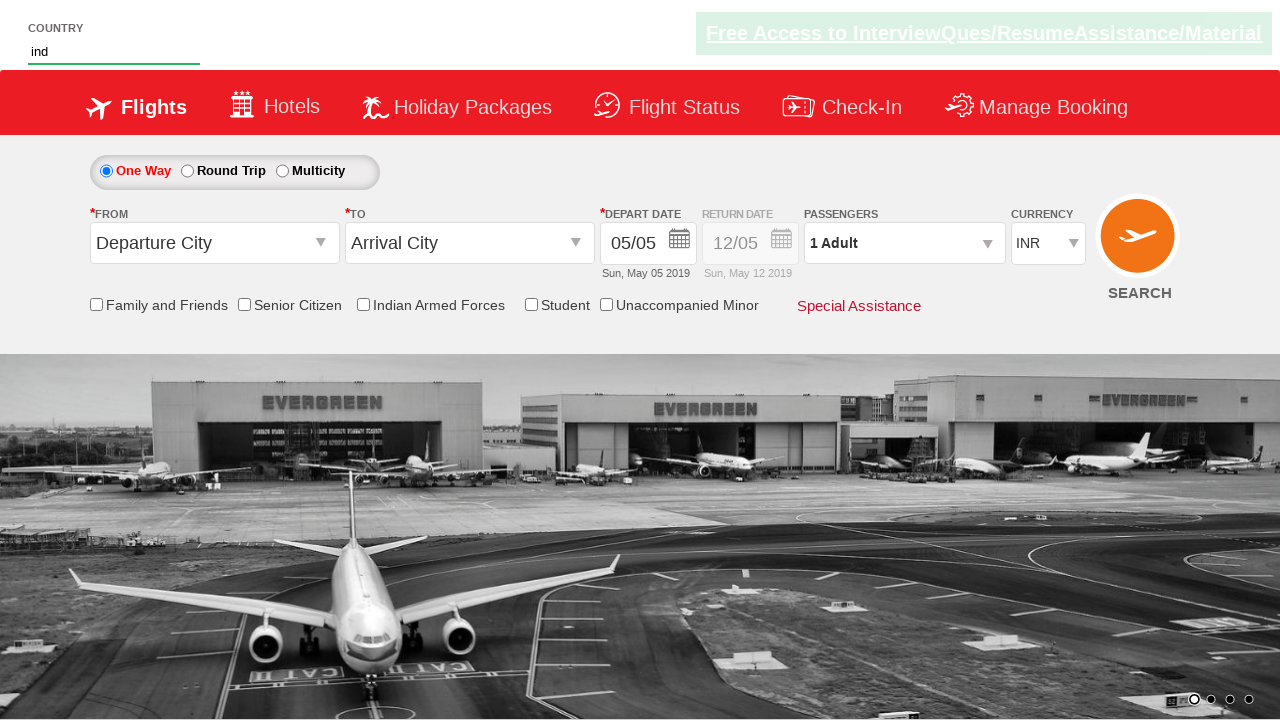

Autosuggest dropdown options loaded
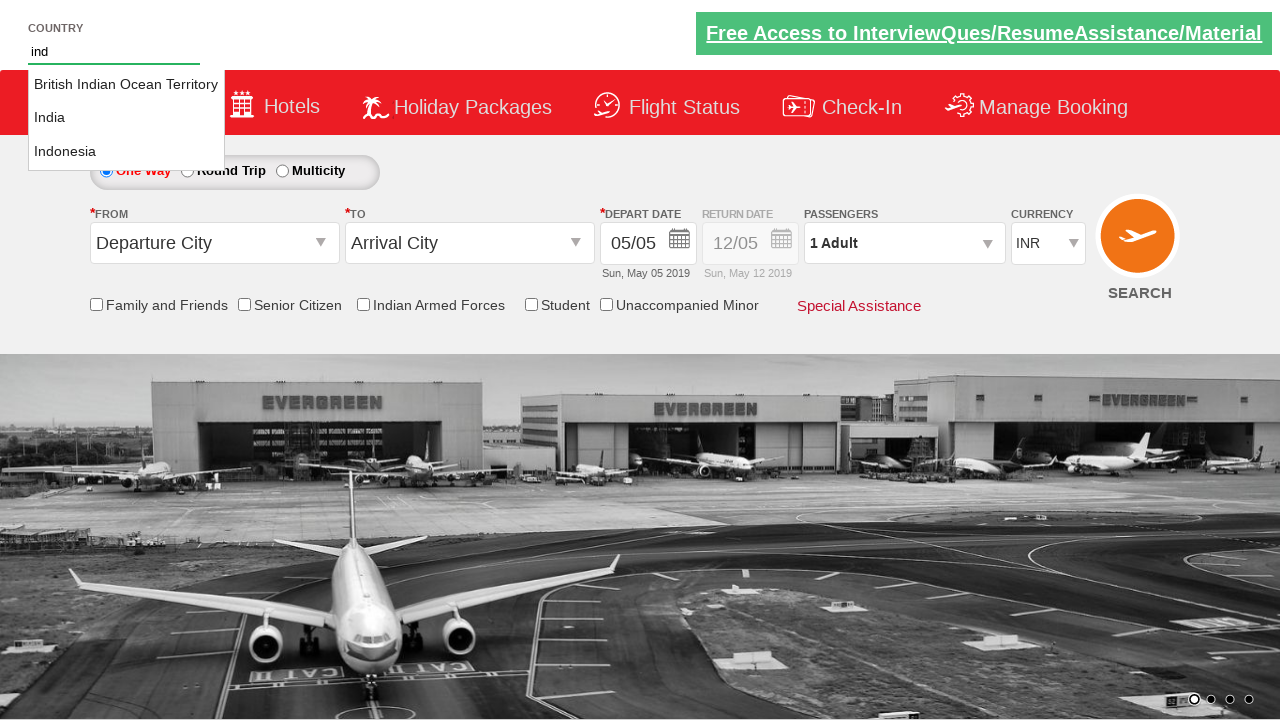

Retrieved all available suggestion options
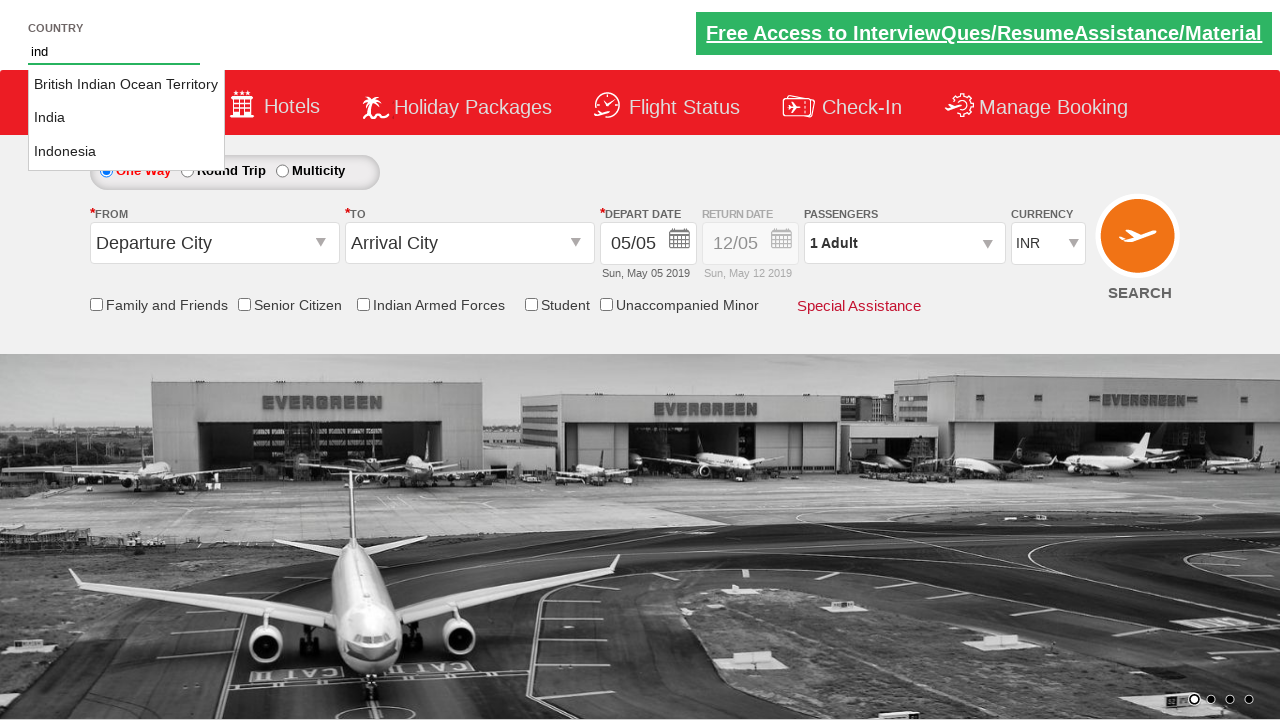

Selected 'India' from autosuggest dropdown at (126, 118) on li.ui-menu-item a >> nth=1
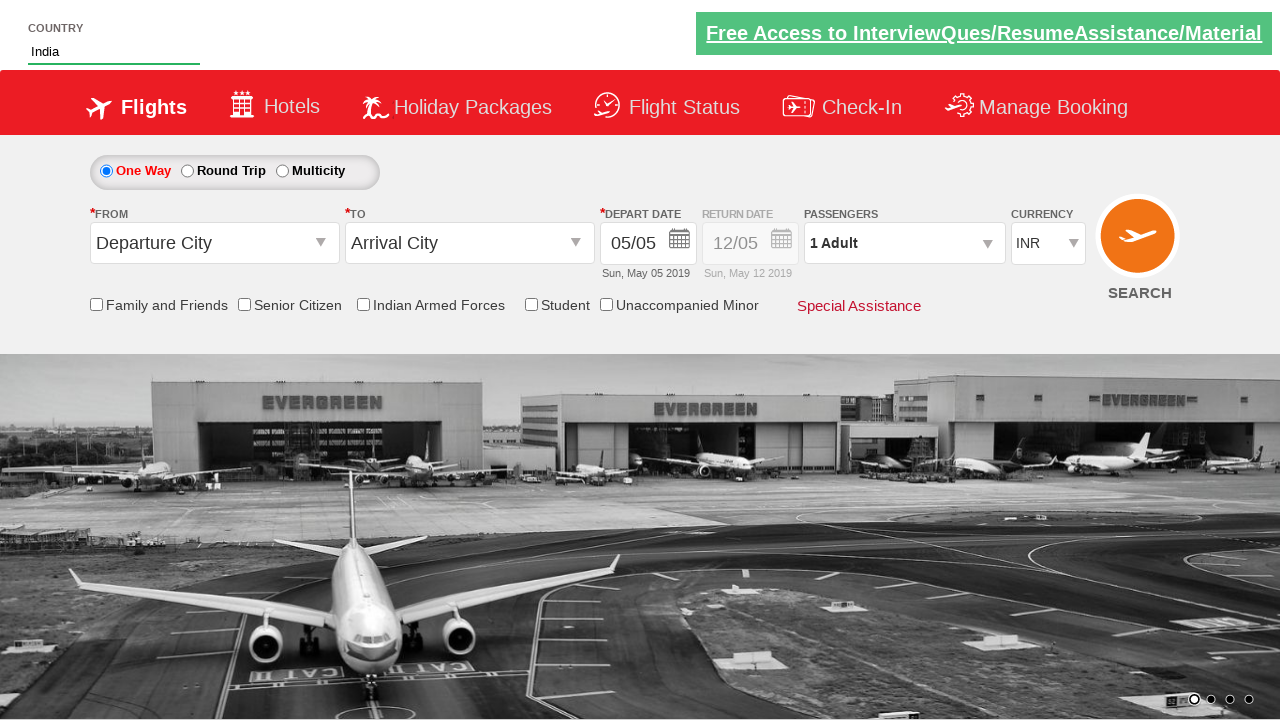

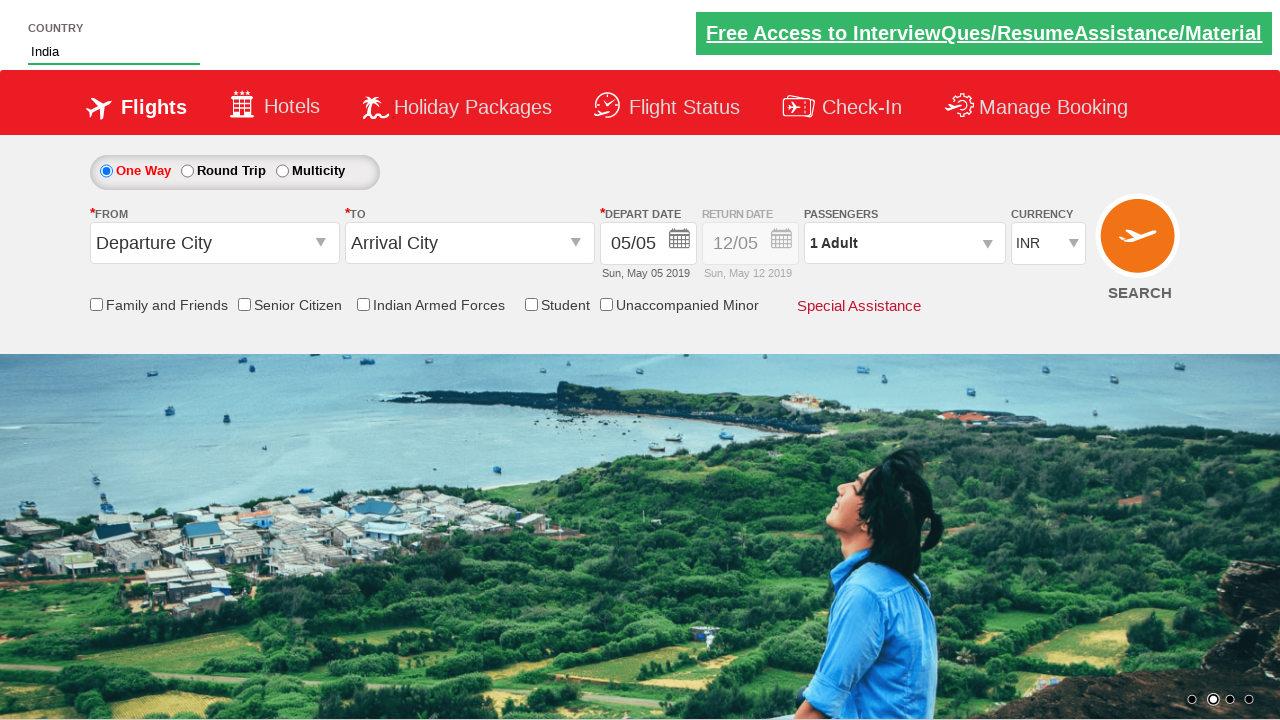